Tests adding specific vegetables (Cucumber and Brocolli) to the shopping cart on an e-commerce practice site by iterating through available products and clicking ADD TO CART for matching items.

Starting URL: https://rahulshettyacademy.com/seleniumPractise/#/

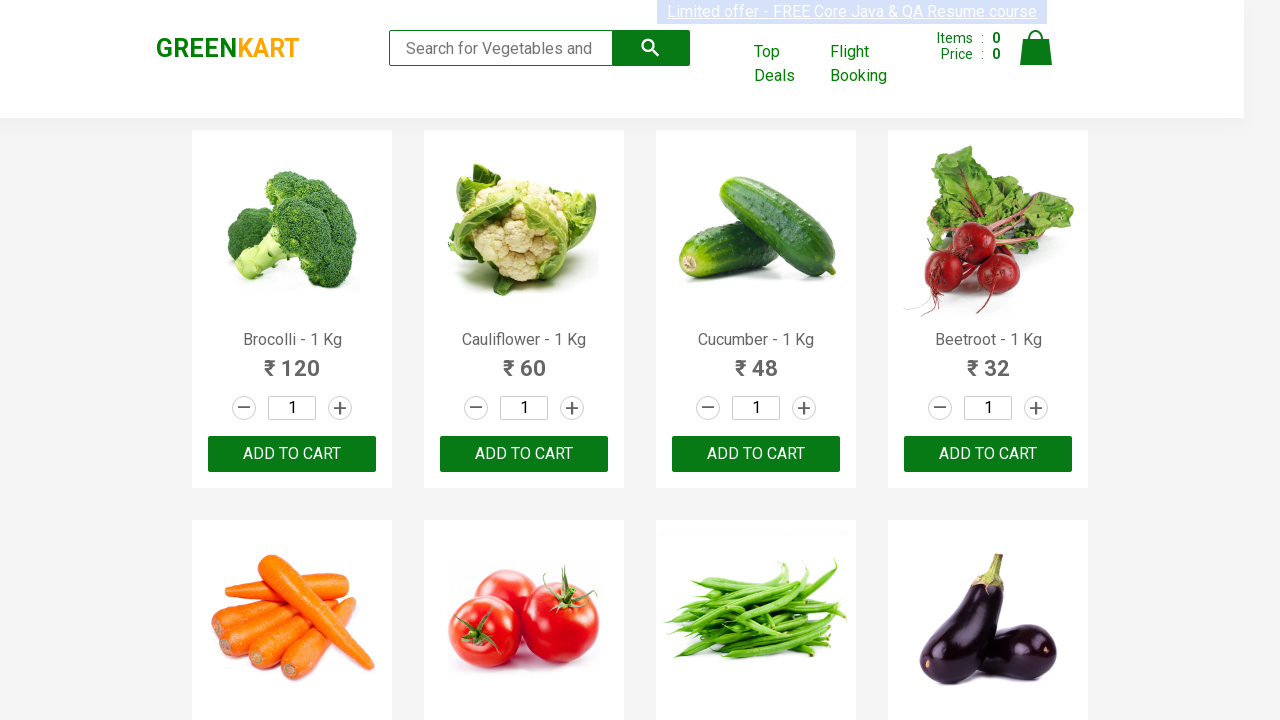

Waited for product names to load on the page
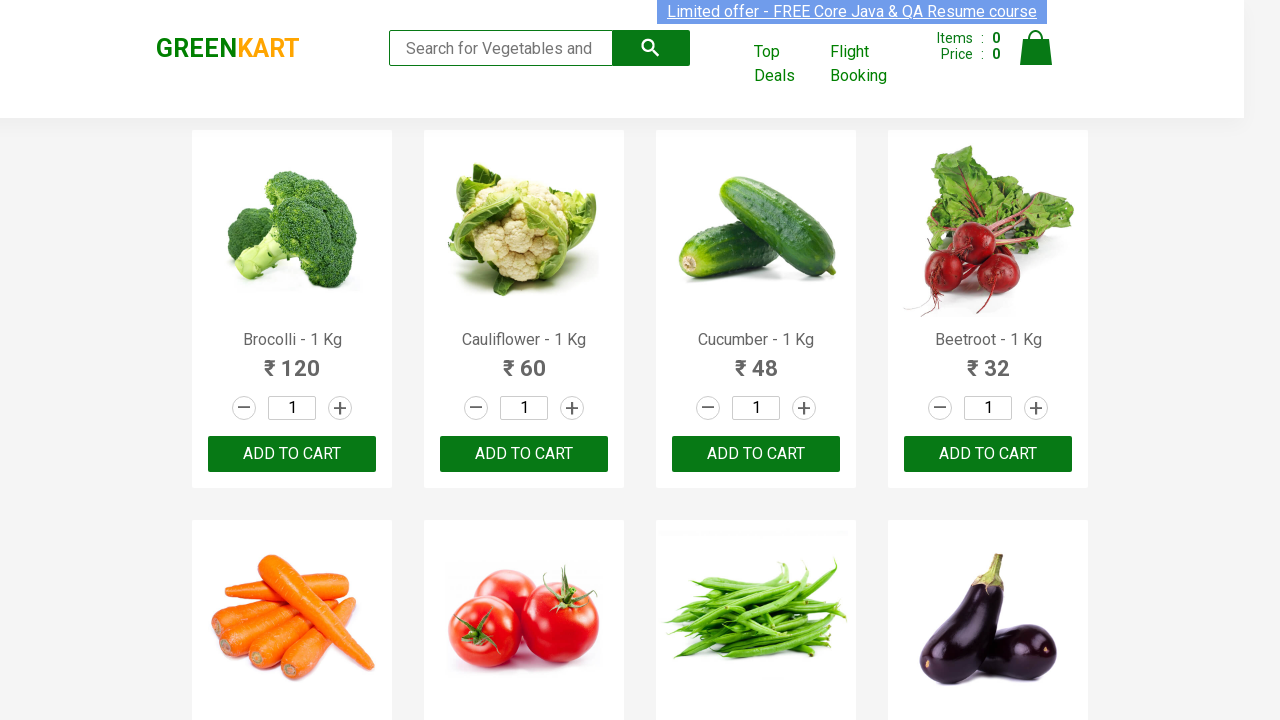

Retrieved all product name elements from the page
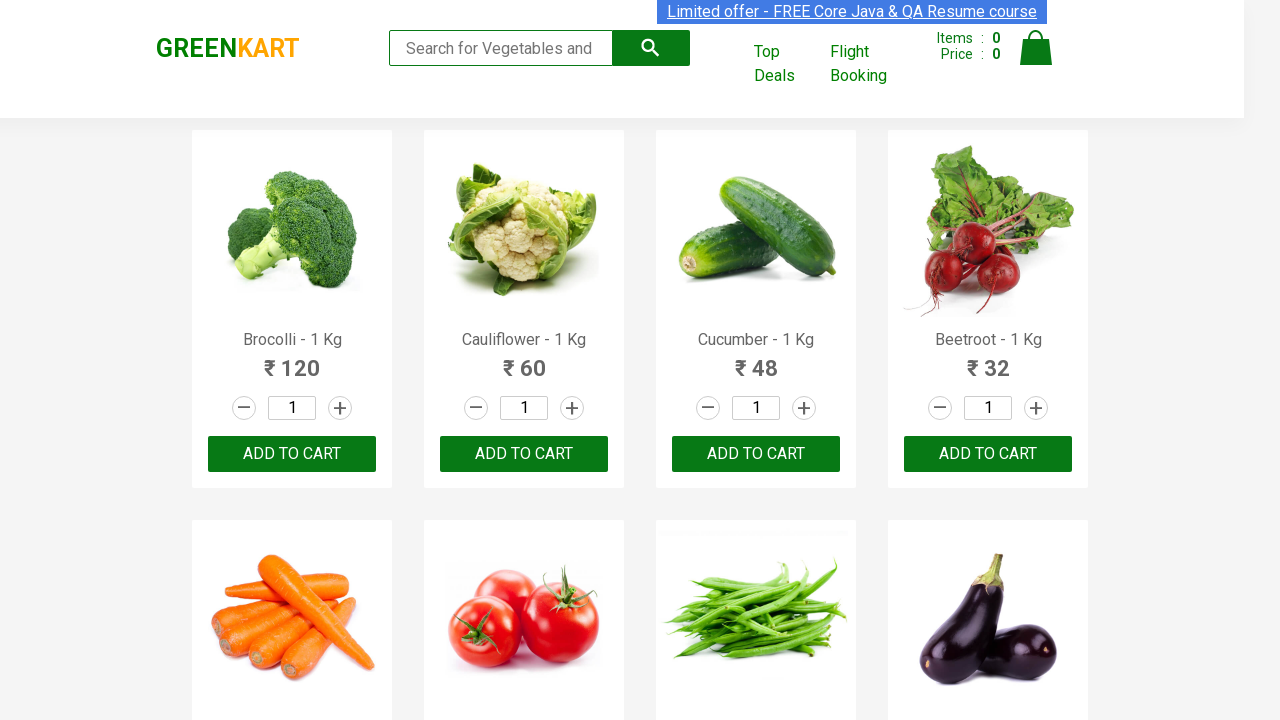

Retrieved product name: Brocolli - 1 Kg
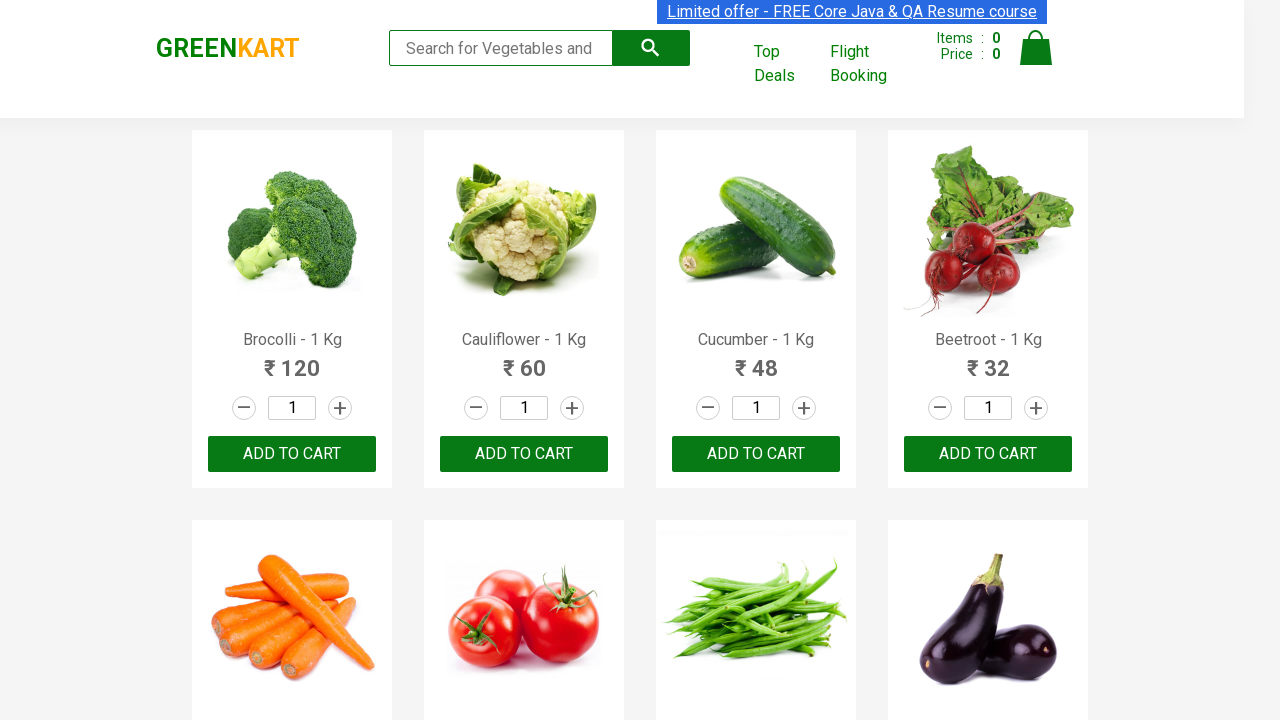

Retrieved all ADD TO CART buttons for product 'Brocolli'
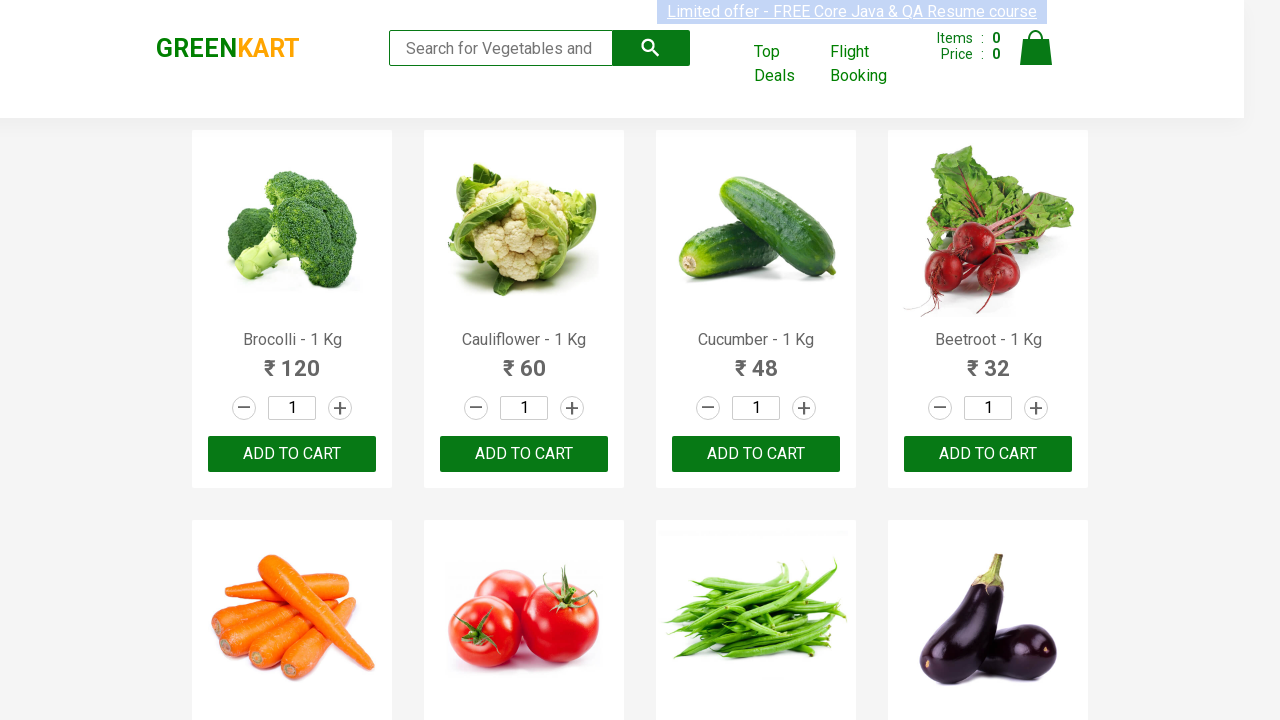

Clicked ADD TO CART button for Brocolli at (292, 454) on xpath=//button[text()='ADD TO CART'] >> nth=0
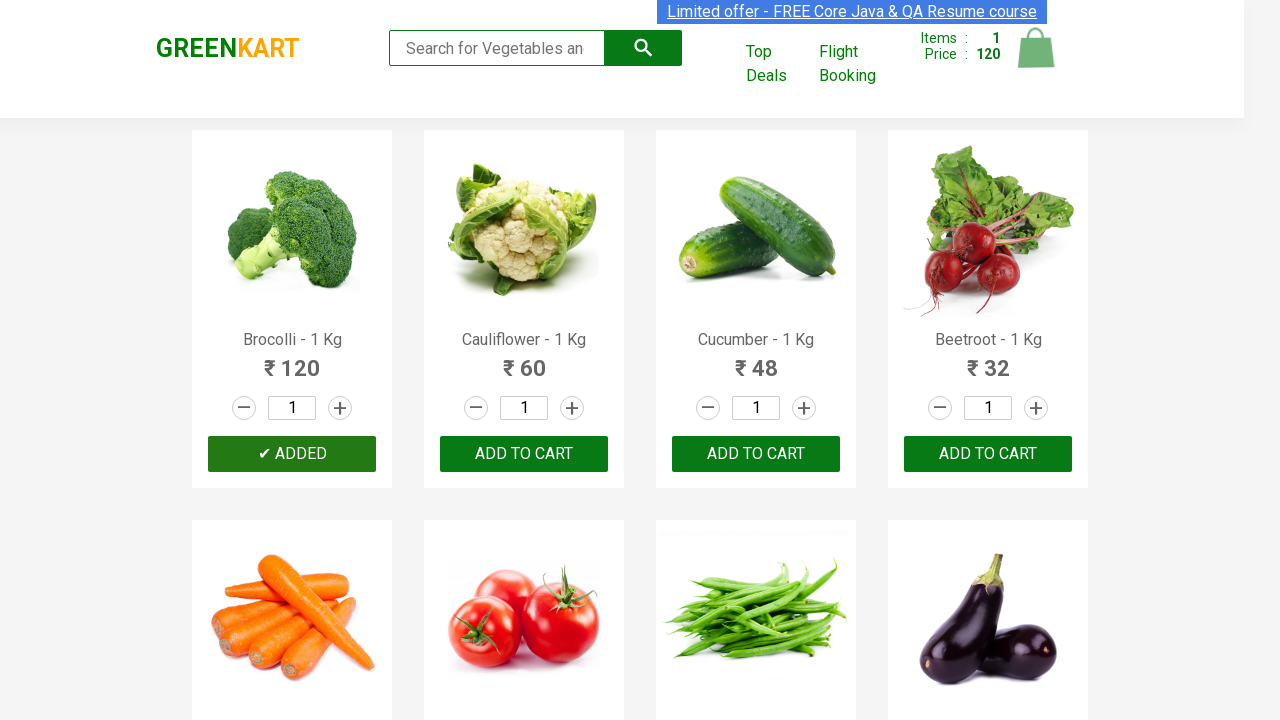

Retrieved product name: Cauliflower - 1 Kg
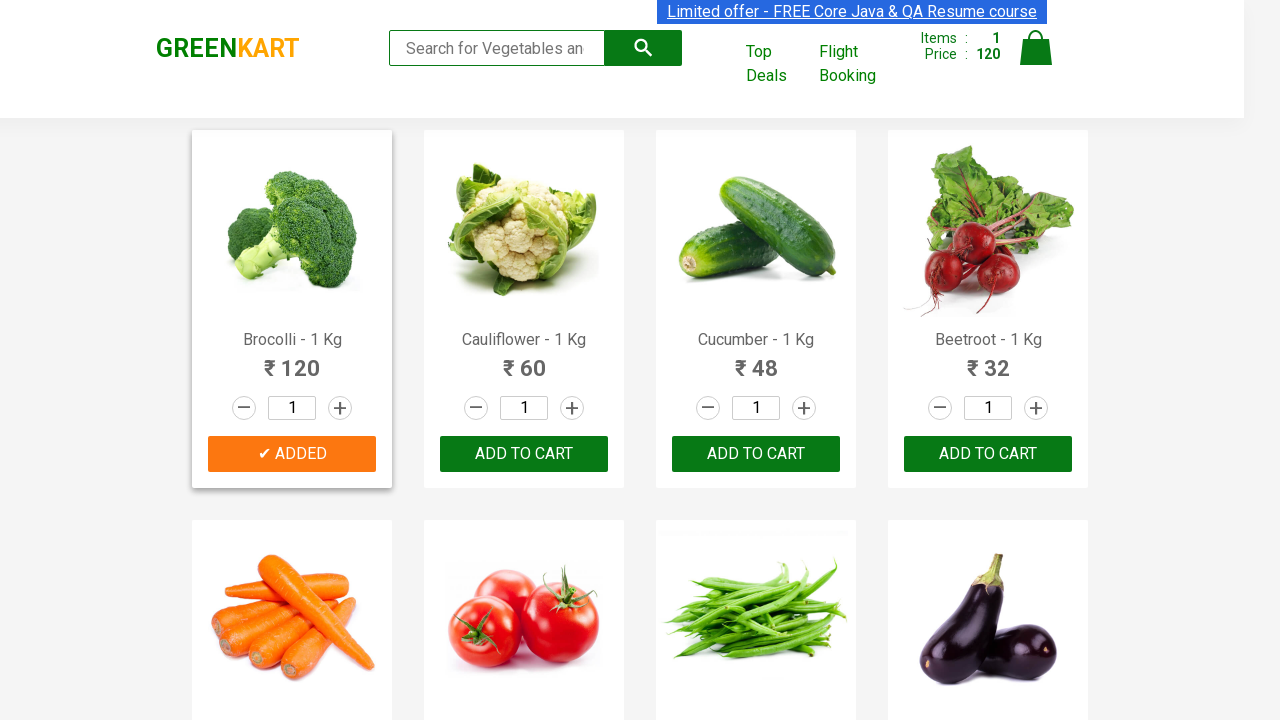

Retrieved product name: Cucumber - 1 Kg
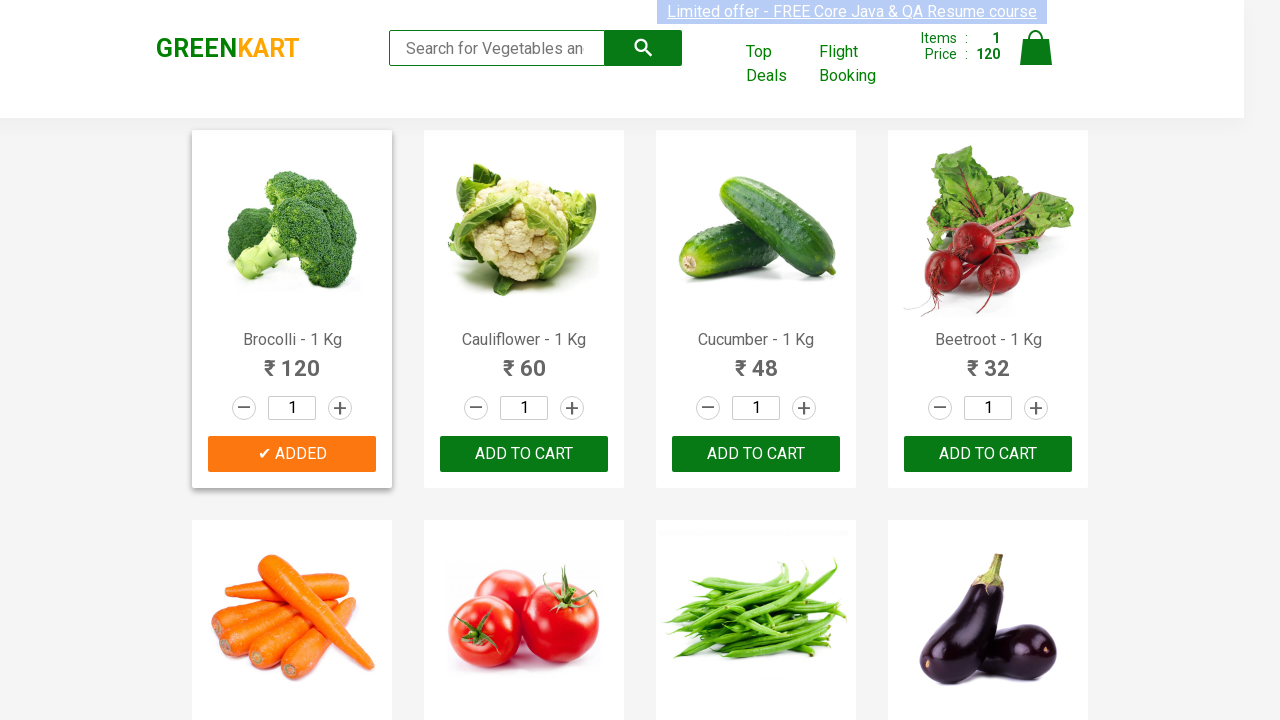

Retrieved all ADD TO CART buttons for product 'Cucumber'
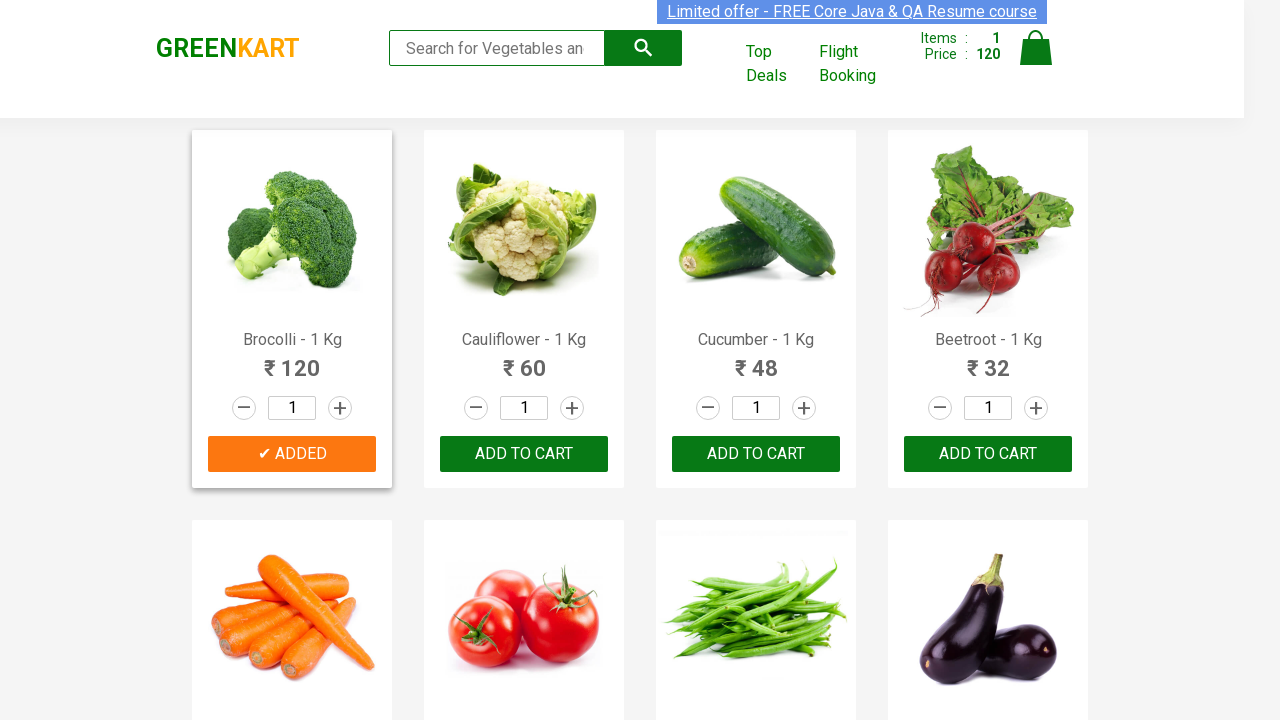

Clicked ADD TO CART button for Cucumber at (988, 454) on xpath=//button[text()='ADD TO CART'] >> nth=2
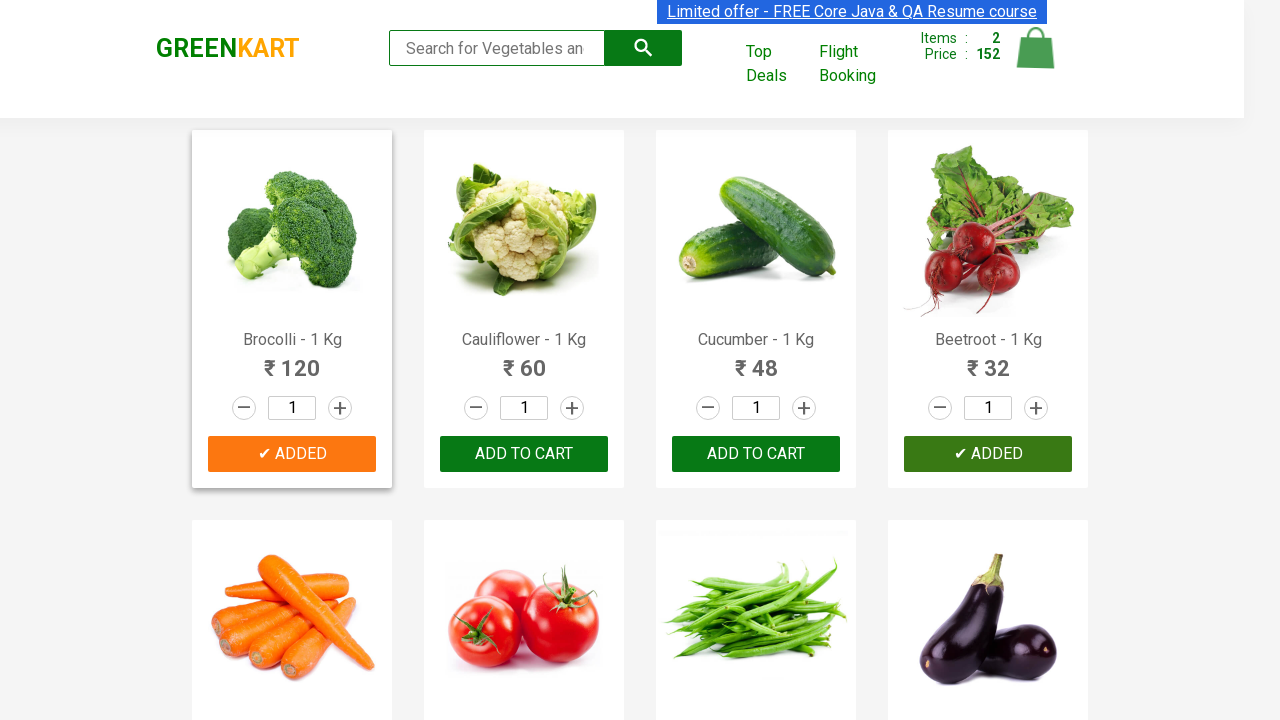

Retrieved product name: Beetroot - 1 Kg
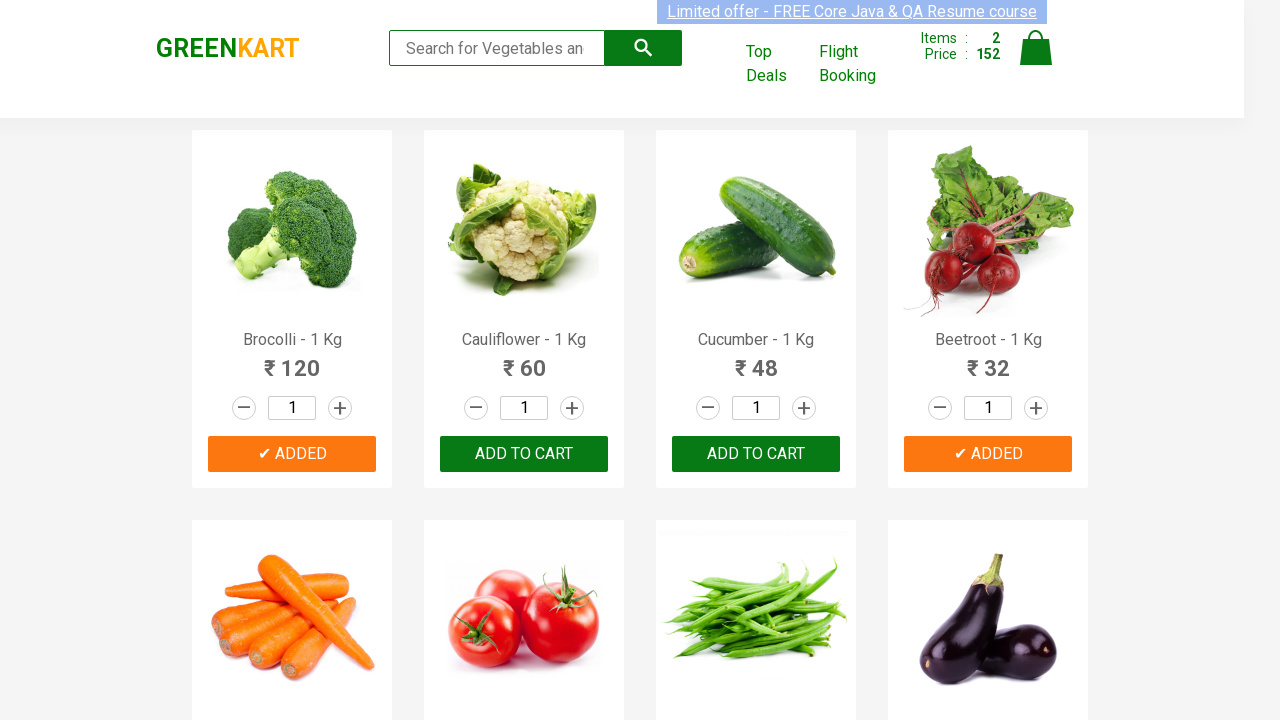

Retrieved product name: Carrot - 1 Kg
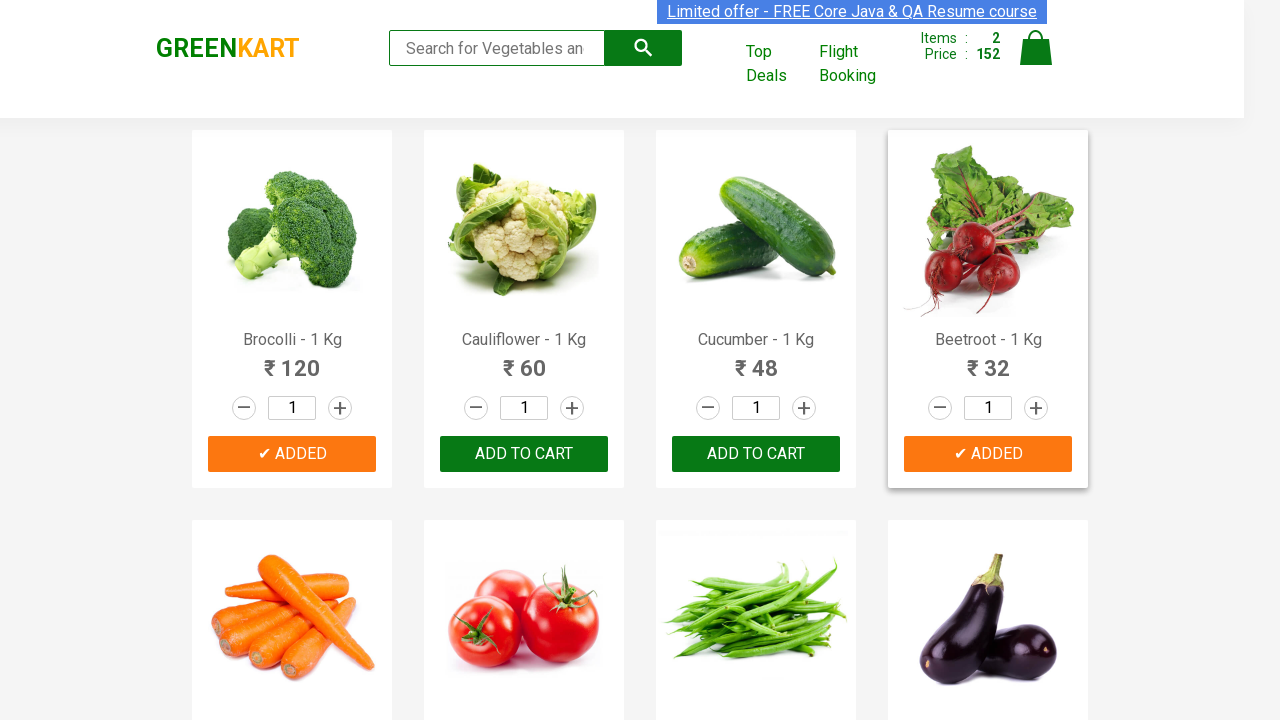

Retrieved product name: Tomato - 1 Kg
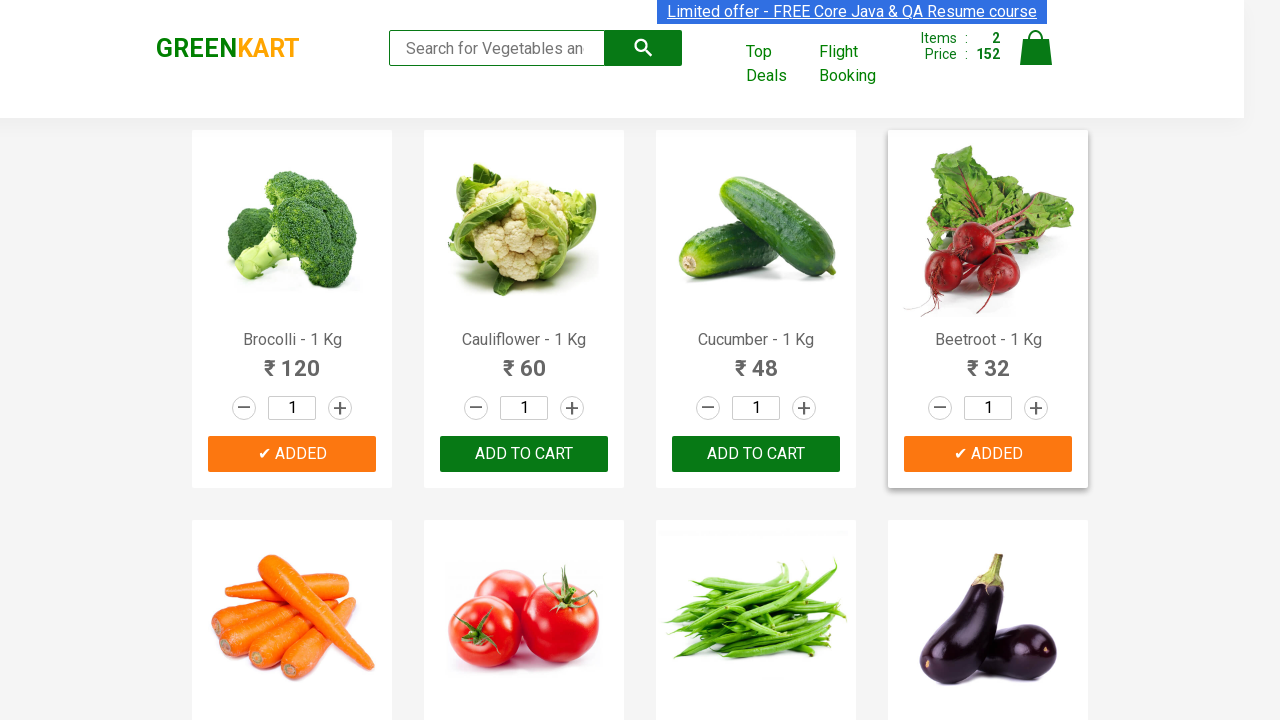

Retrieved product name: Beans - 1 Kg
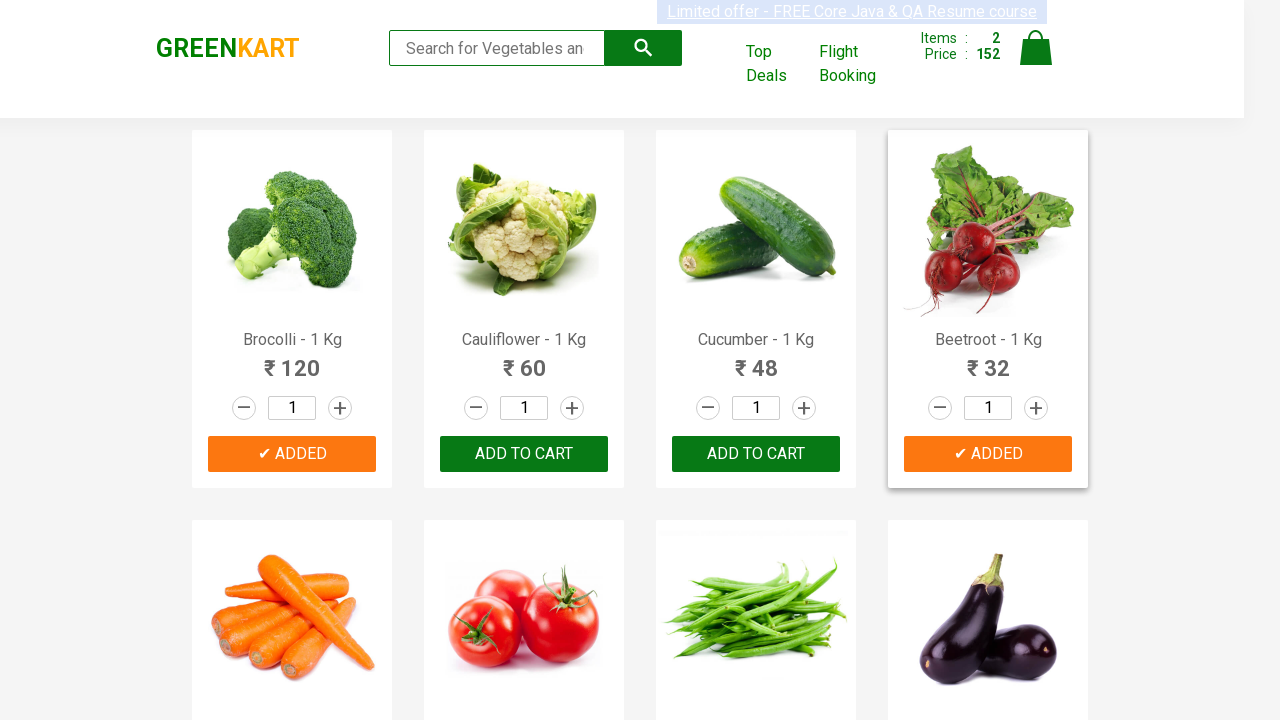

Retrieved product name: Brinjal - 1 Kg
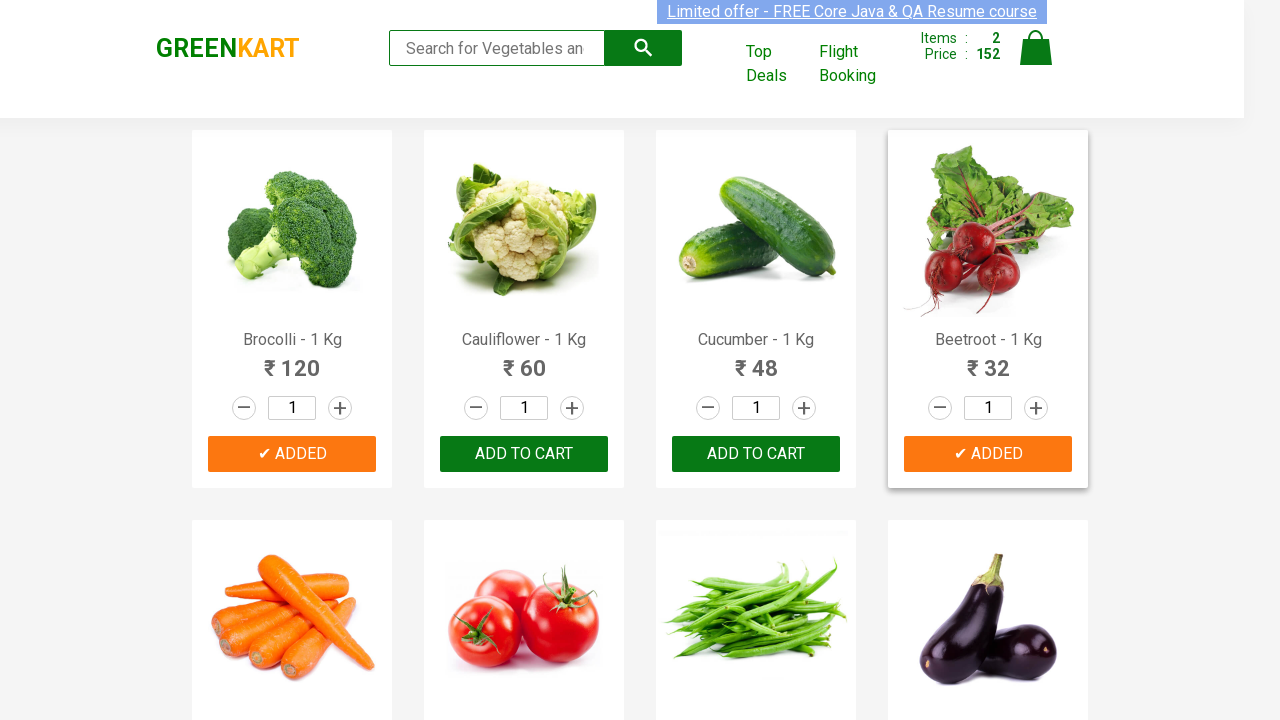

Retrieved product name: Capsicum
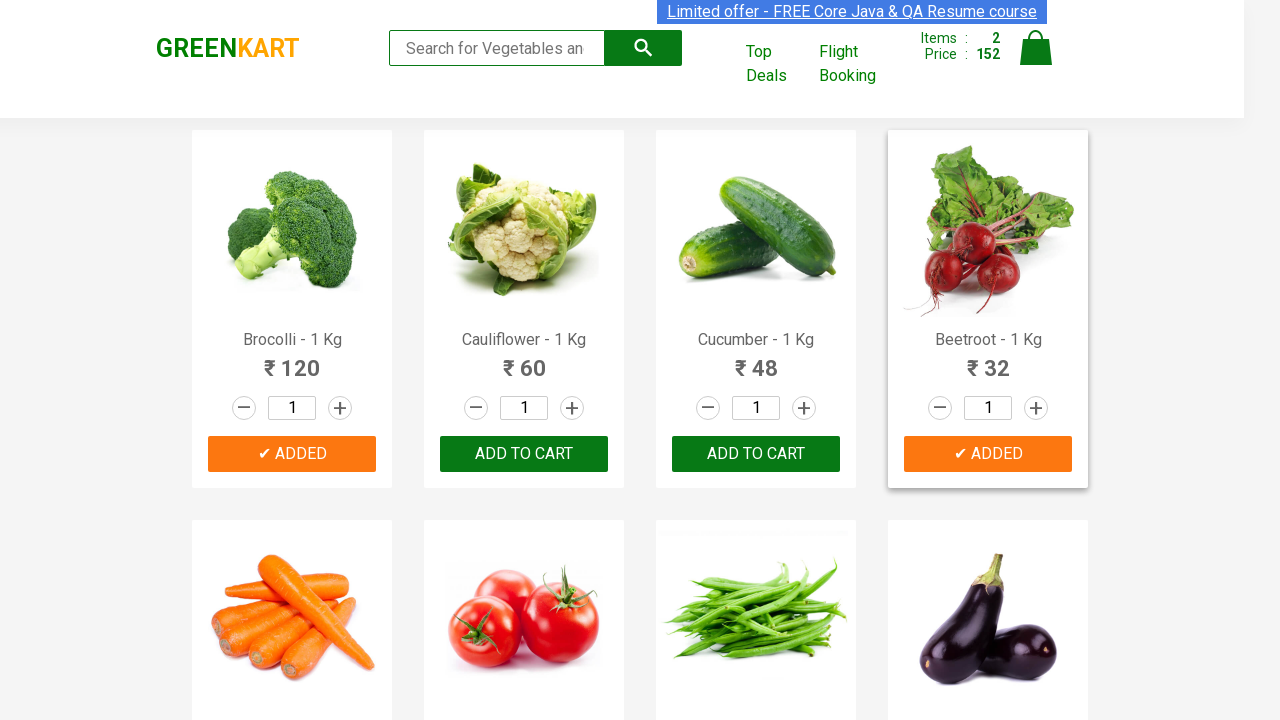

Retrieved product name: Mushroom - 1 Kg
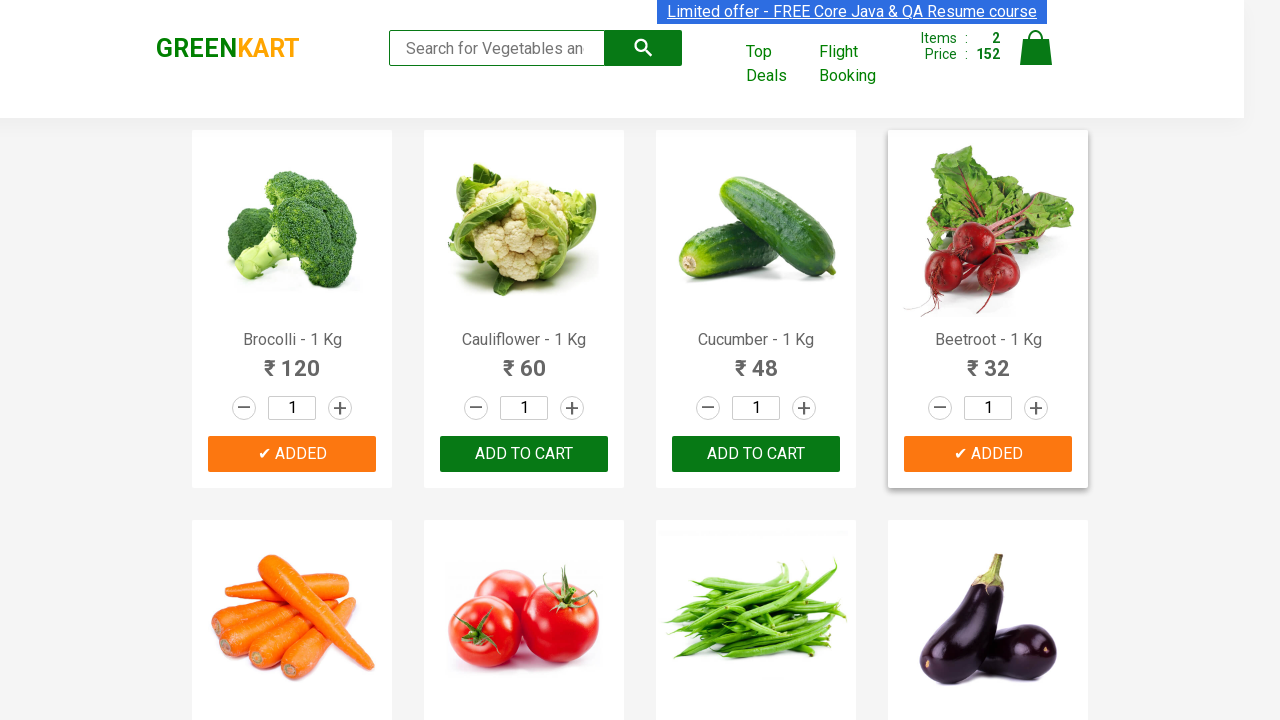

Retrieved product name: Potato - 1 Kg
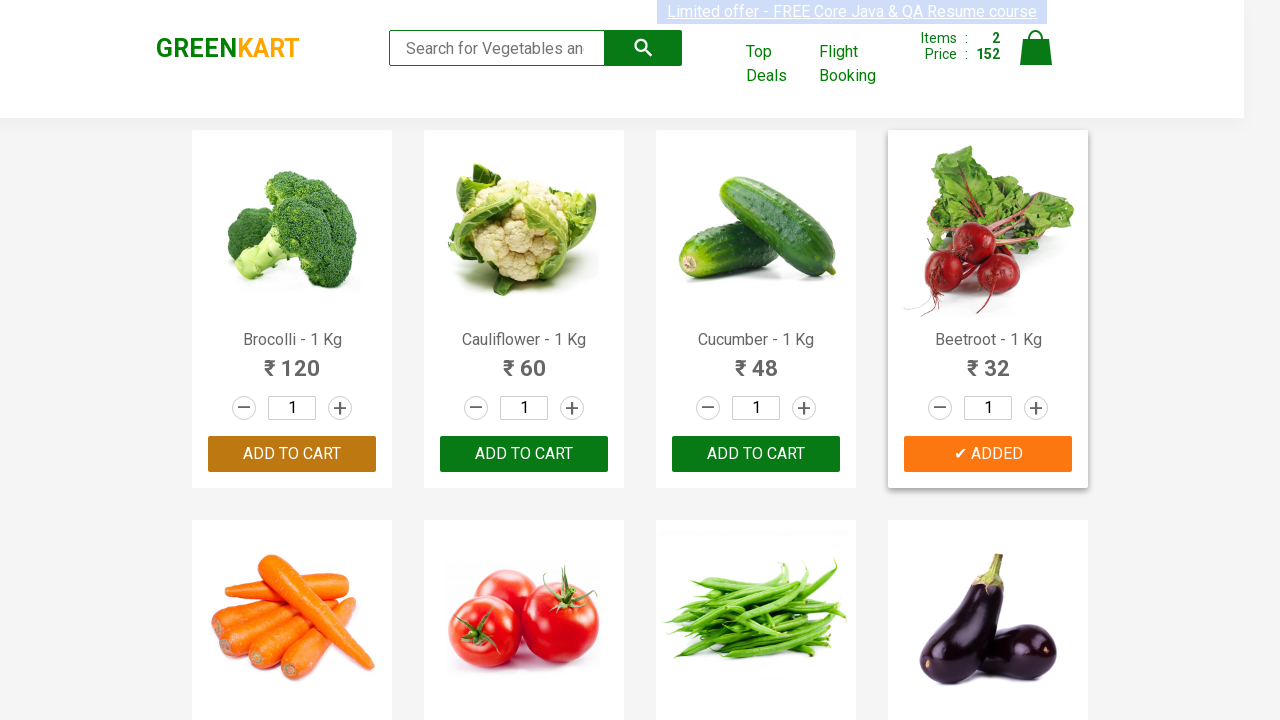

Retrieved product name: Pumpkin - 1 Kg
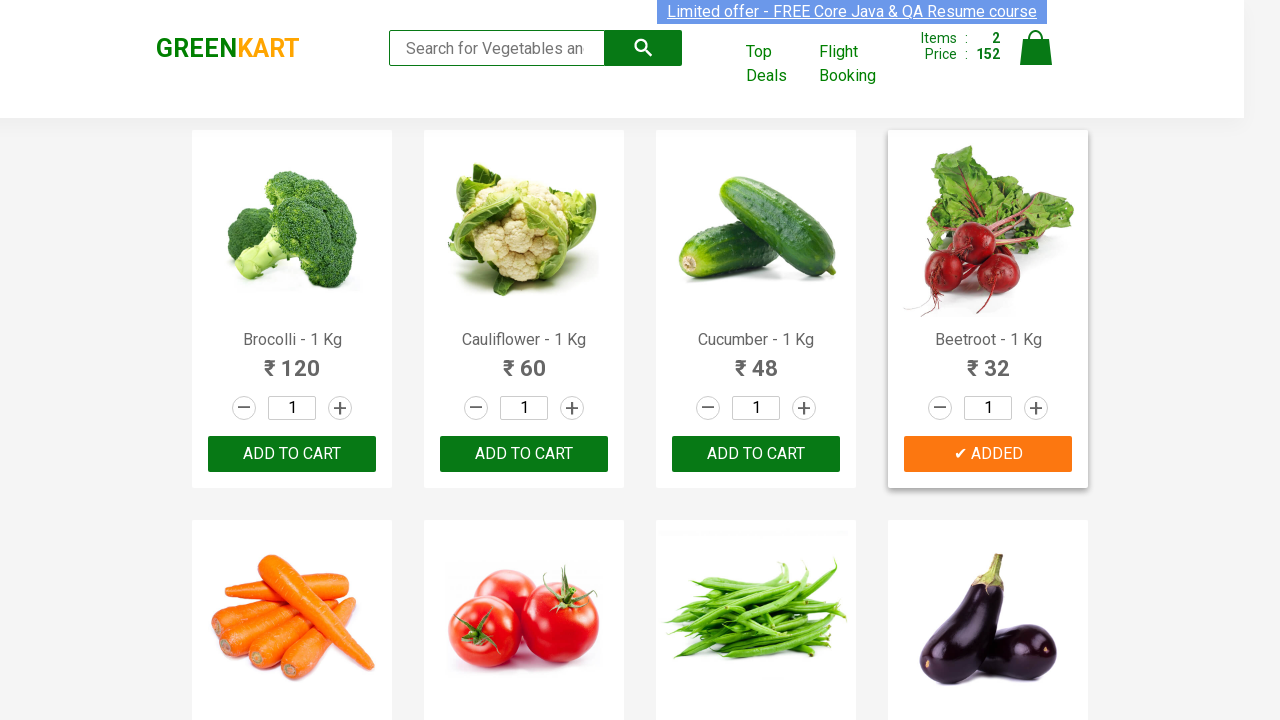

Retrieved product name: Corn - 1 Kg
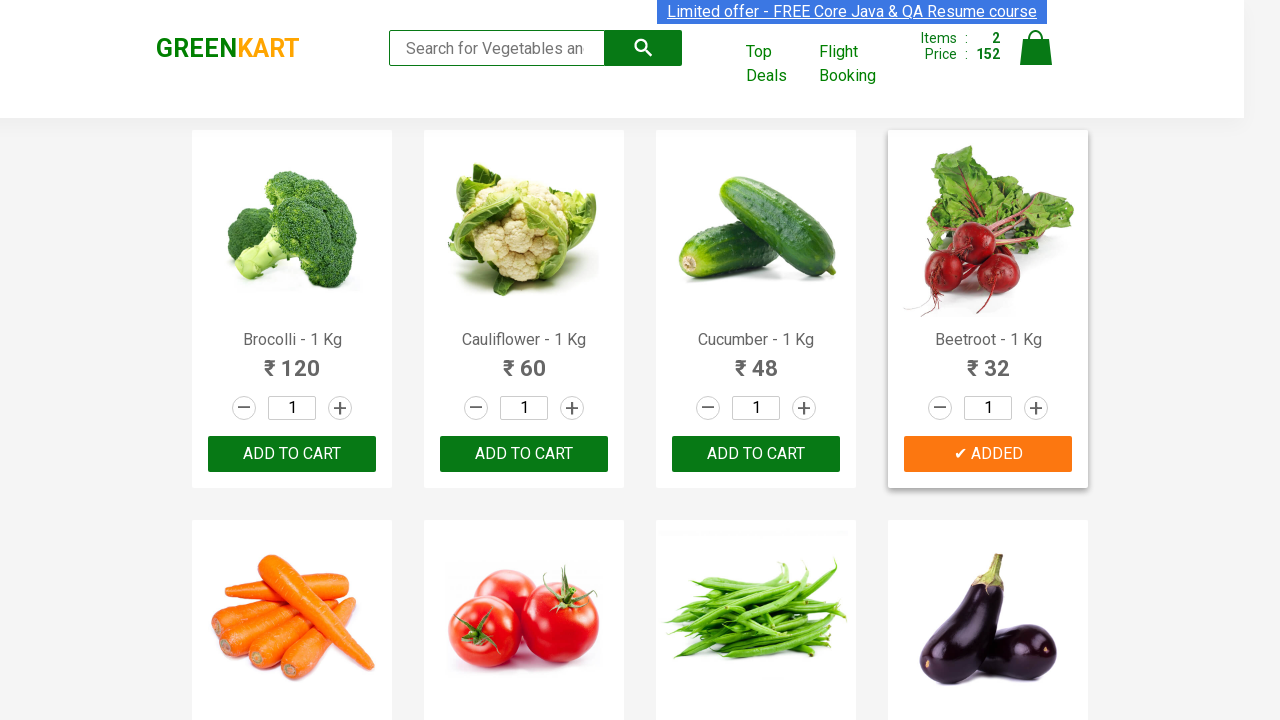

Retrieved product name: Onion - 1 Kg
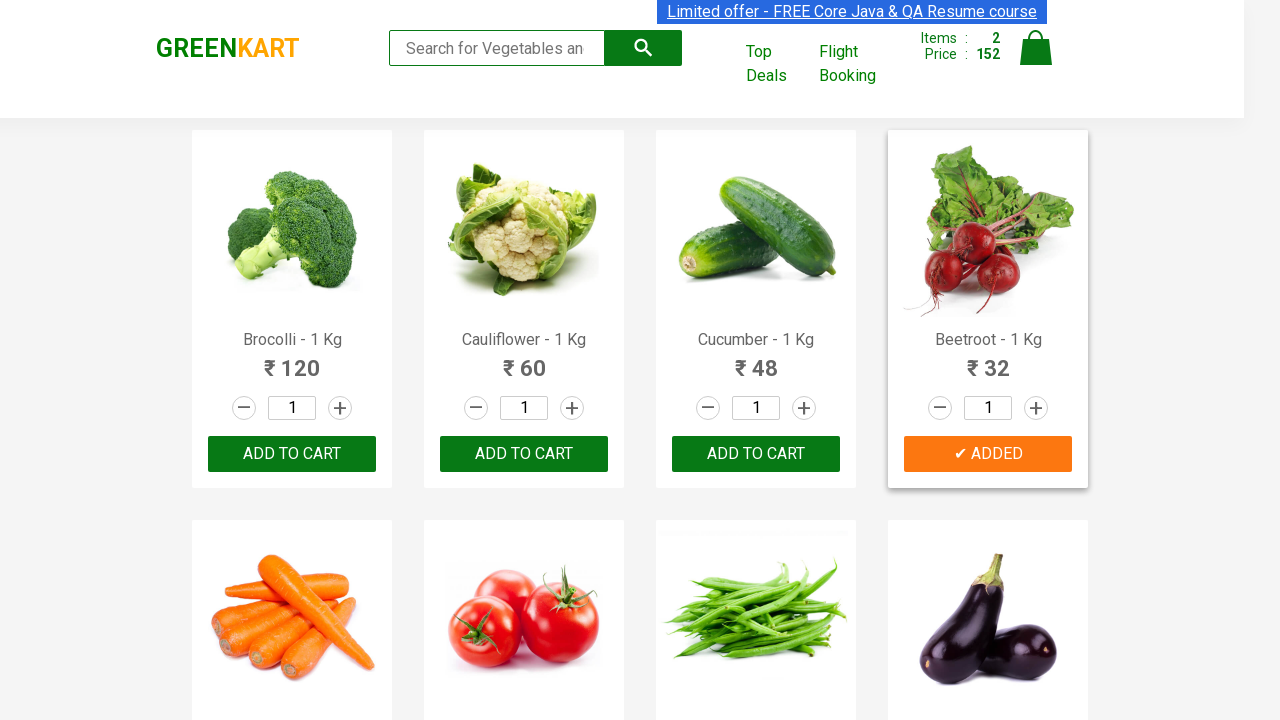

Retrieved product name: Apple - 1 Kg
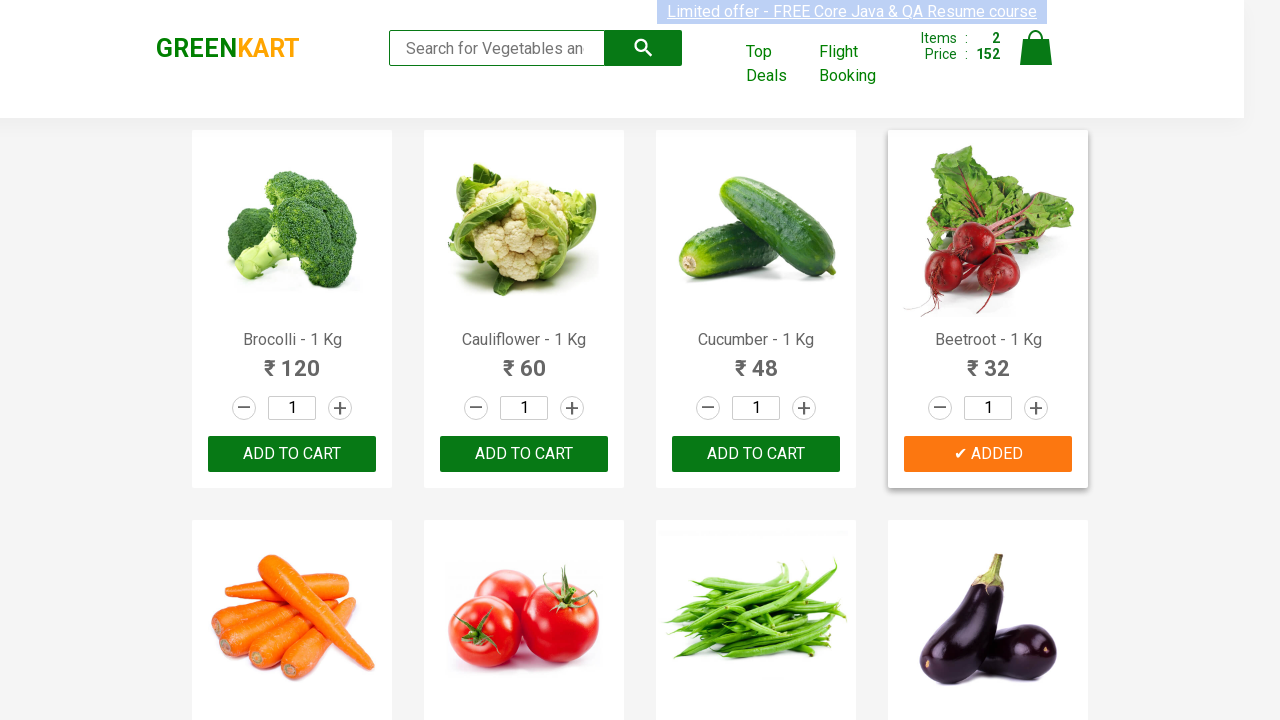

Retrieved product name: Banana - 1 Kg
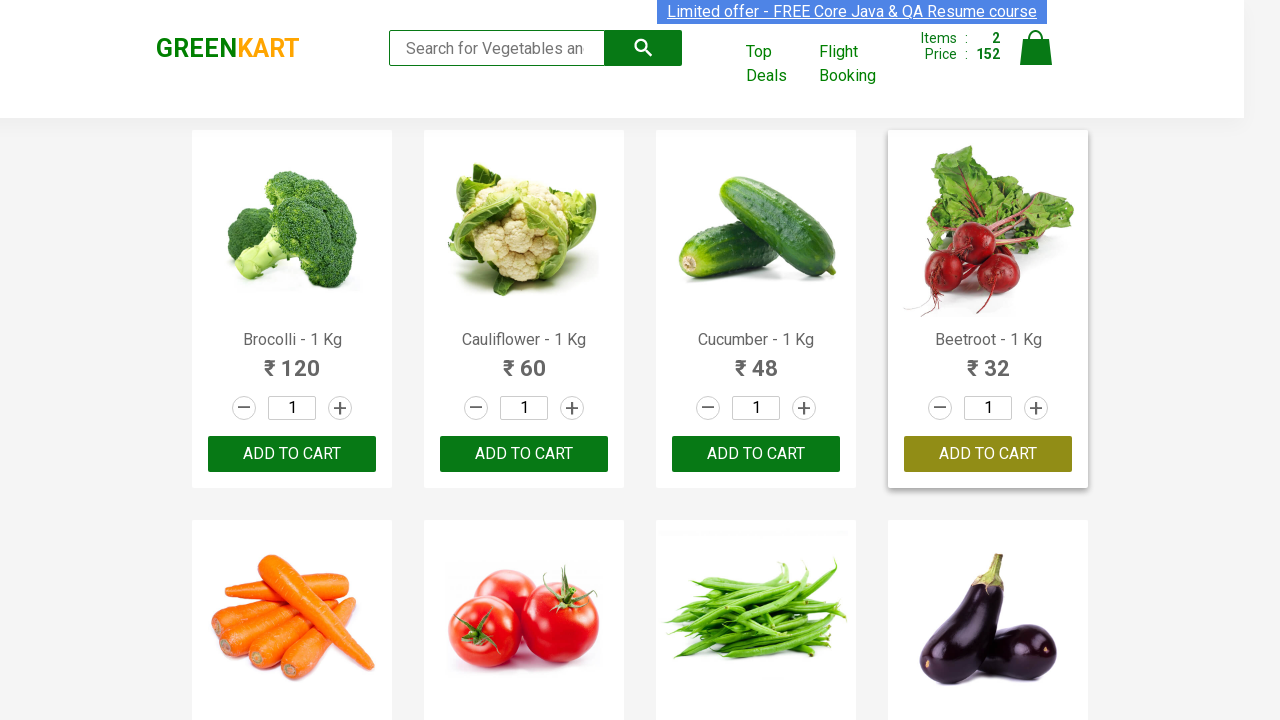

Retrieved product name: Grapes - 1 Kg
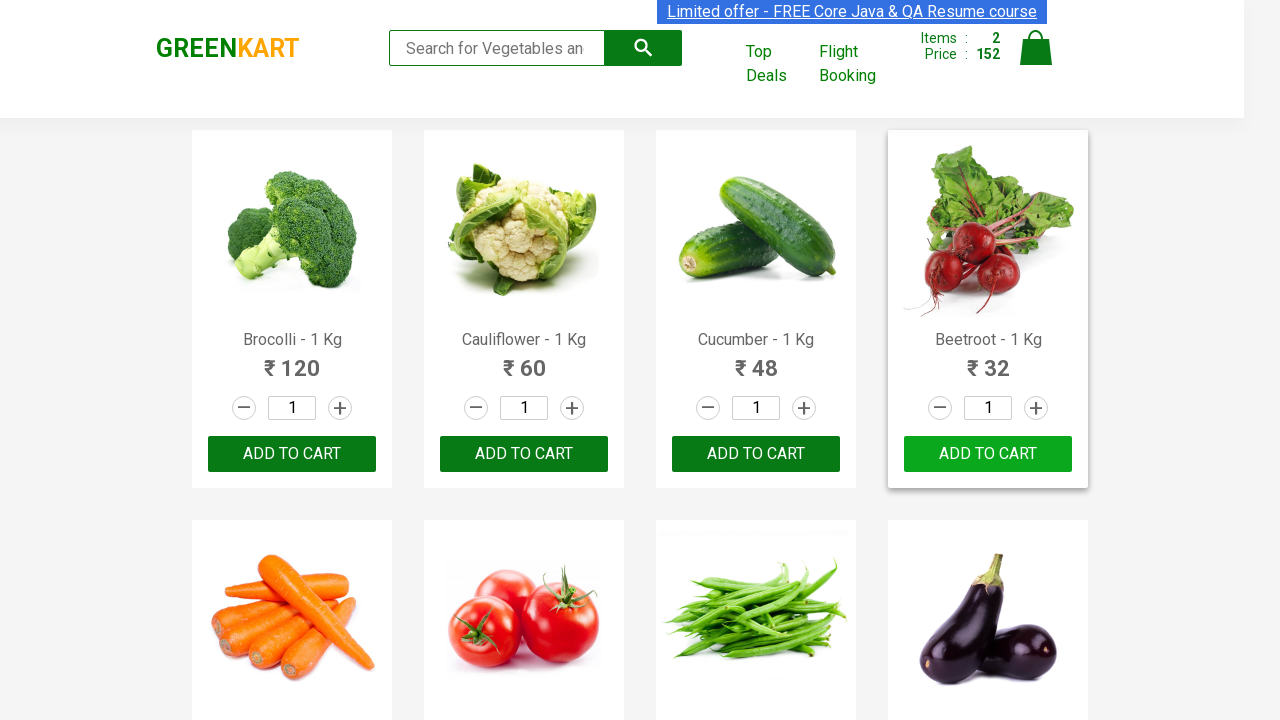

Retrieved product name: Mango - 1 Kg
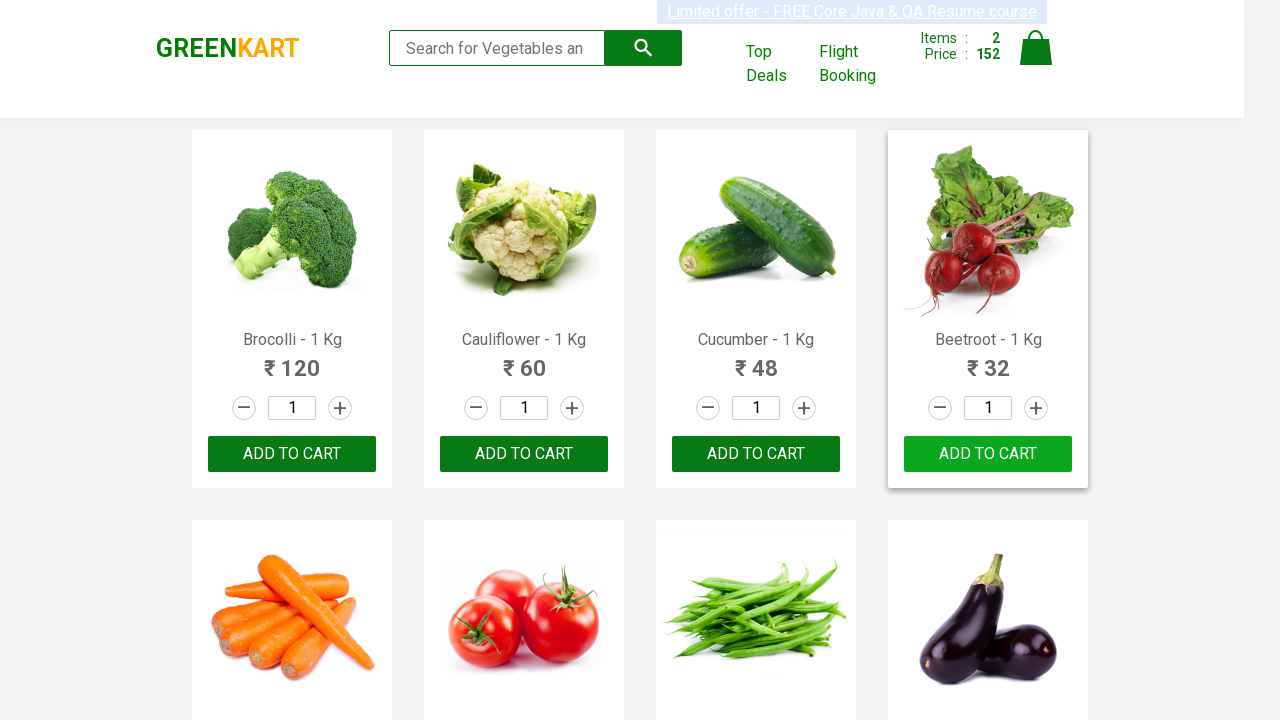

Retrieved product name: Musk Melon - 1 Kg
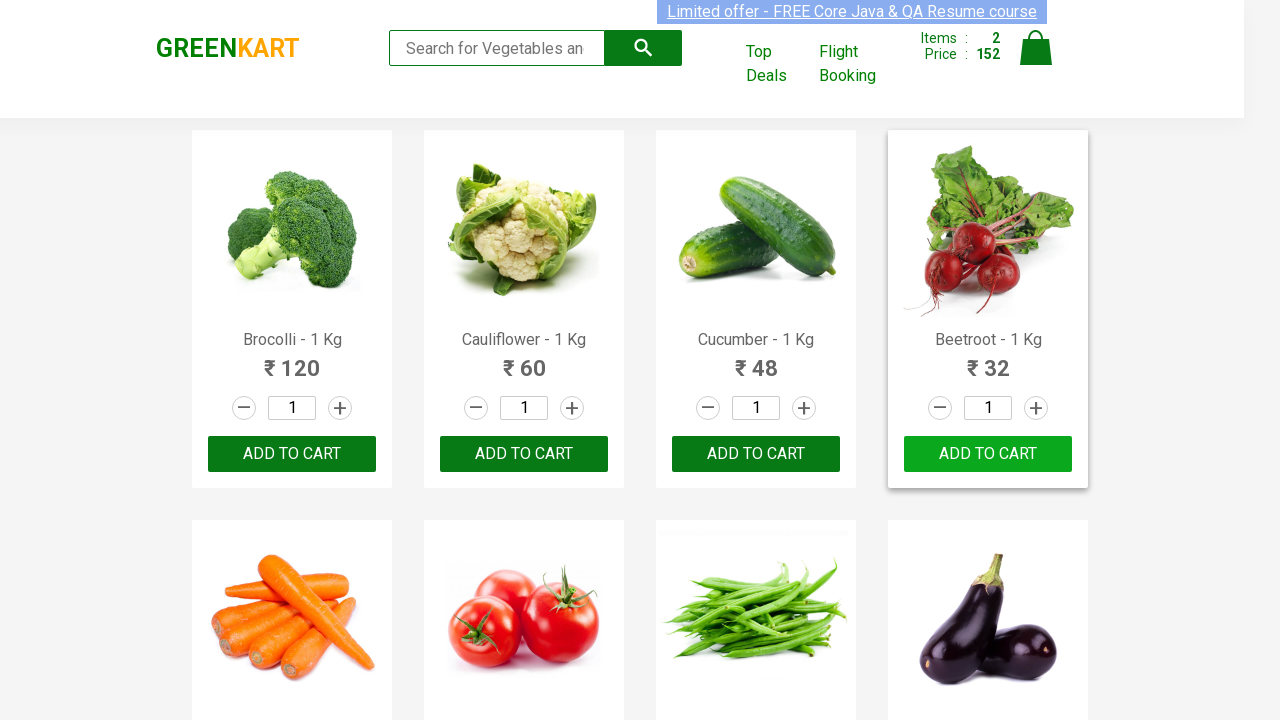

Retrieved product name: Orange - 1 Kg
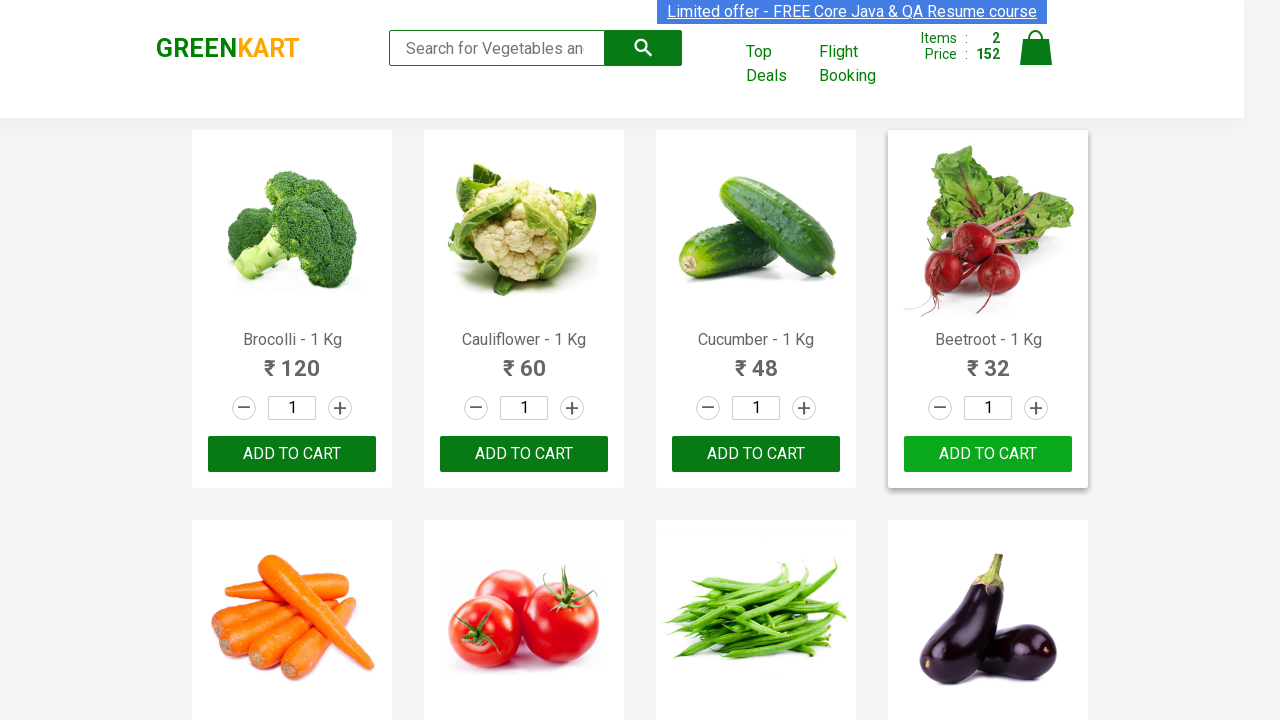

Retrieved product name: Pears - 1 Kg
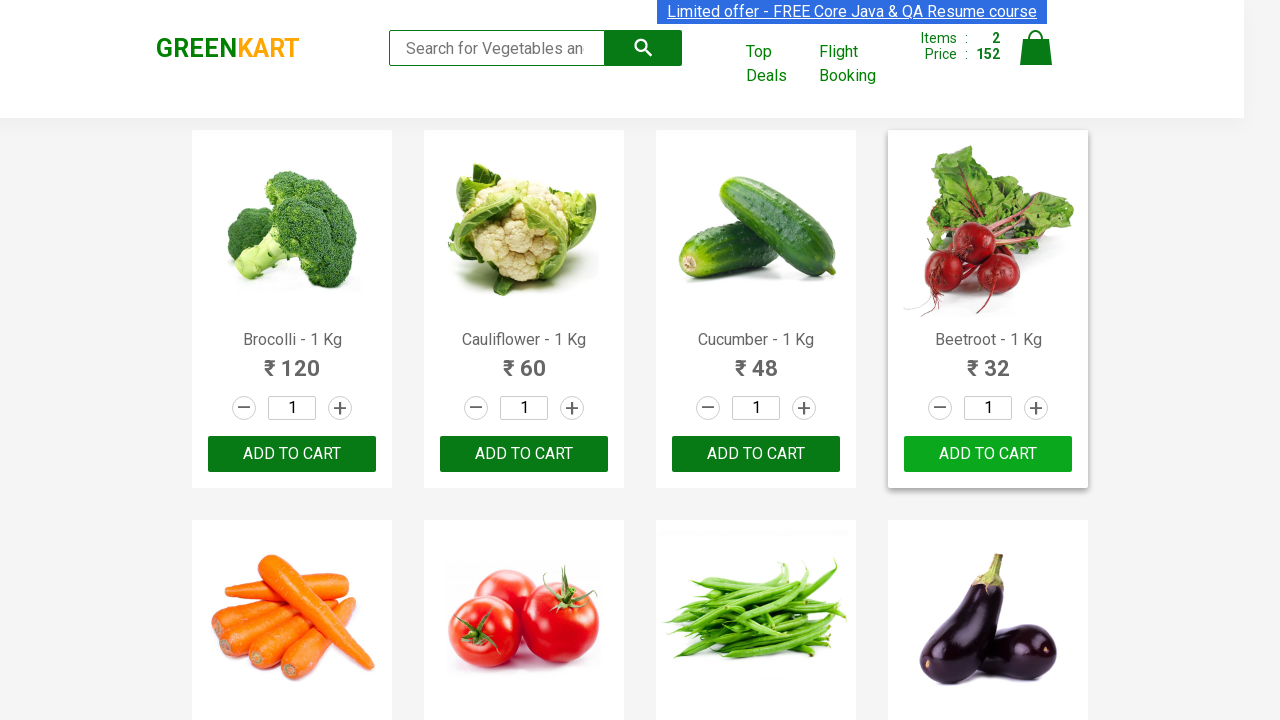

Retrieved product name: Pomegranate - 1 Kg
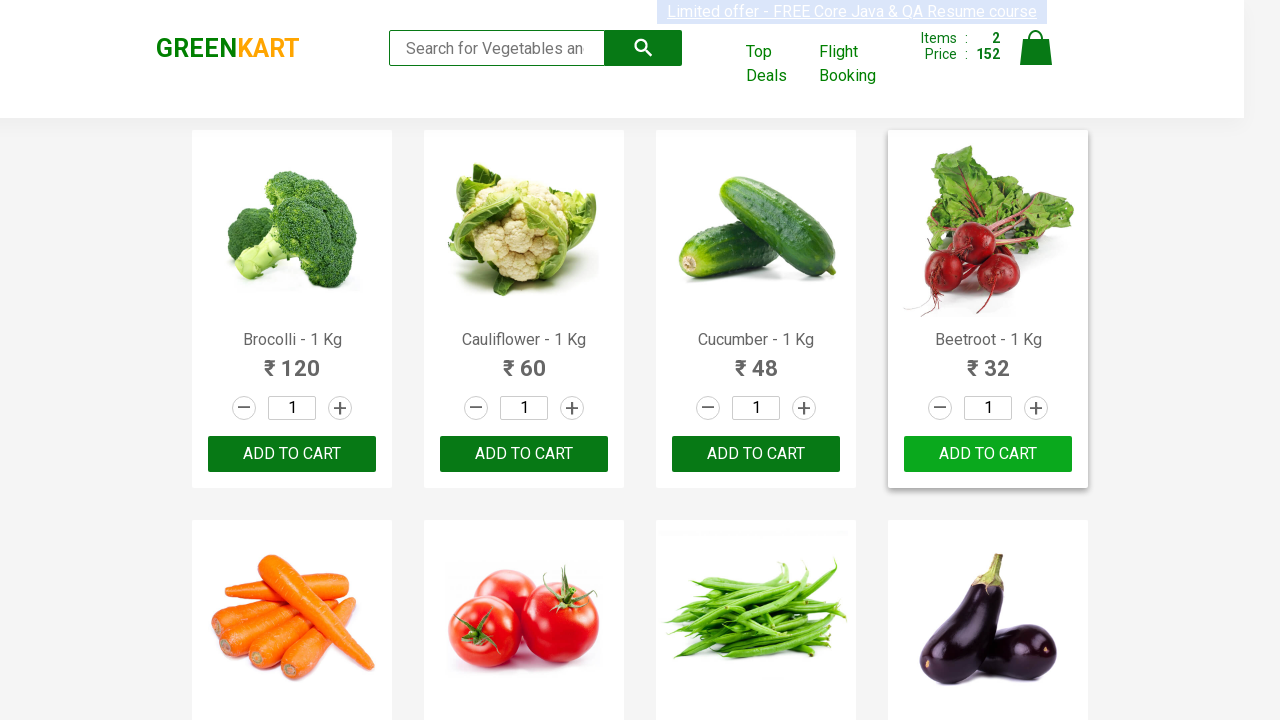

Retrieved product name: Raspberry - 1/4 Kg
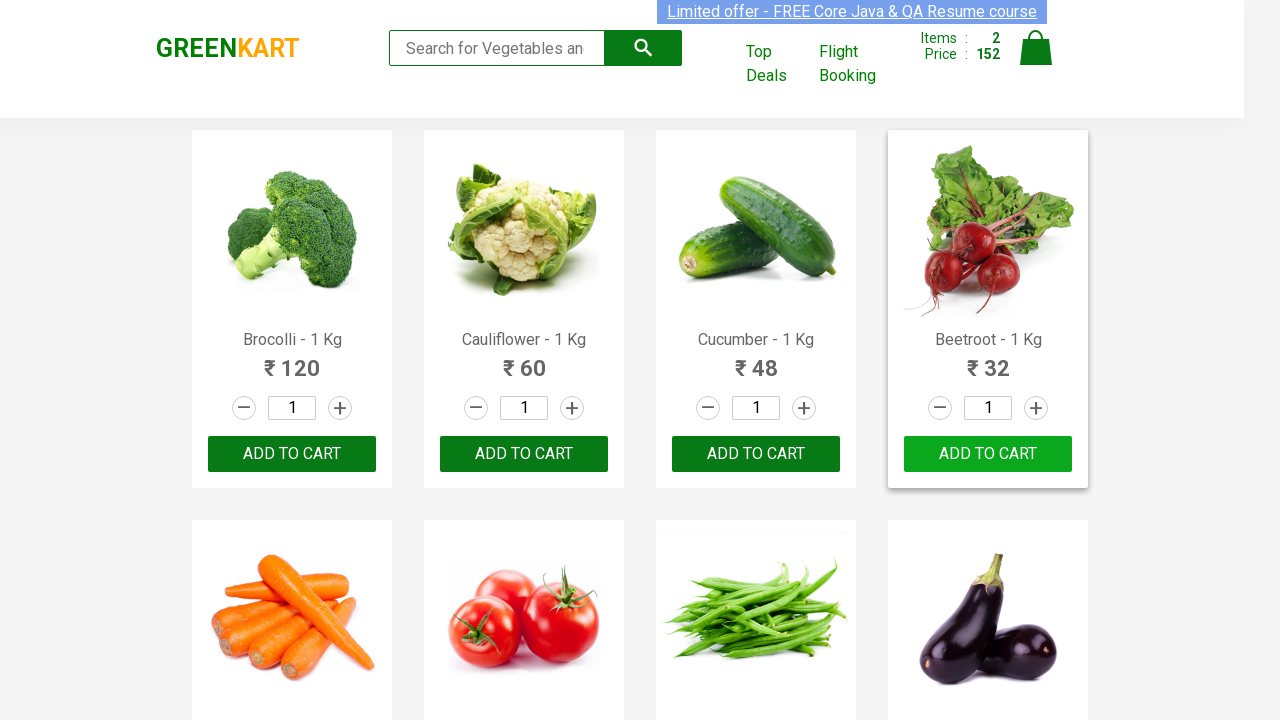

Retrieved product name: Strawberry - 1/4 Kg
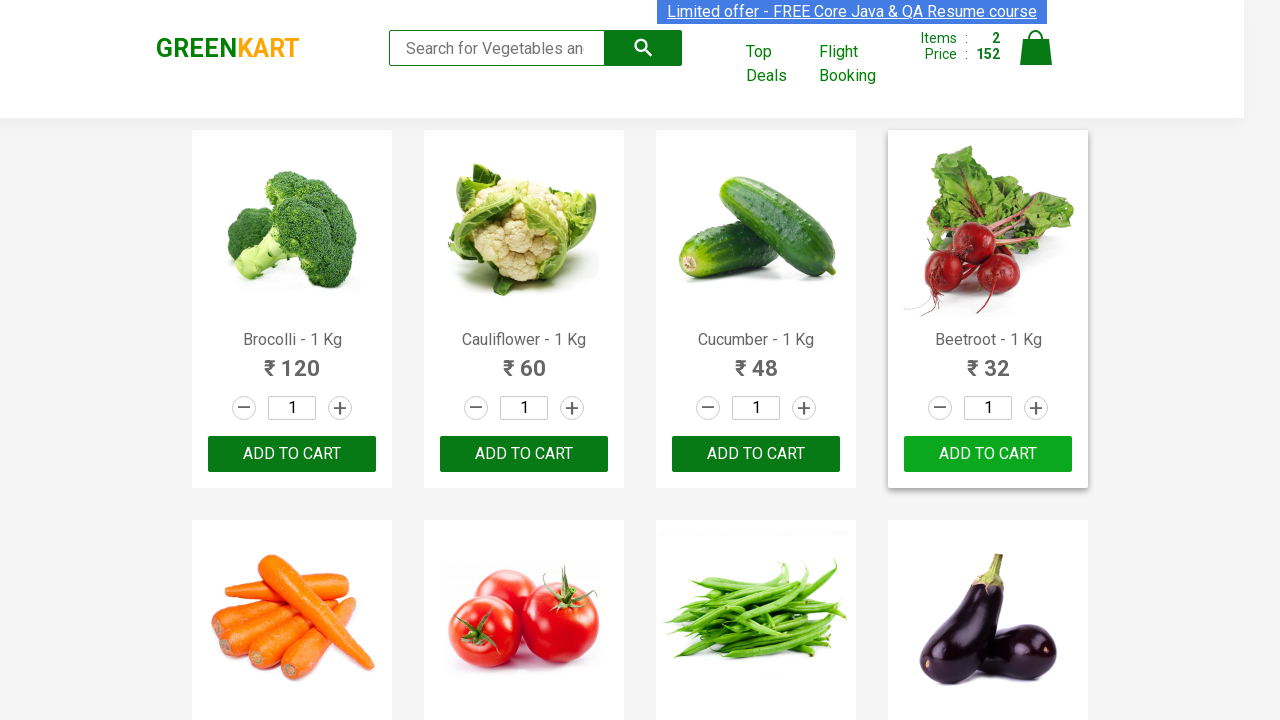

Retrieved product name: Water Melon - 1 Kg
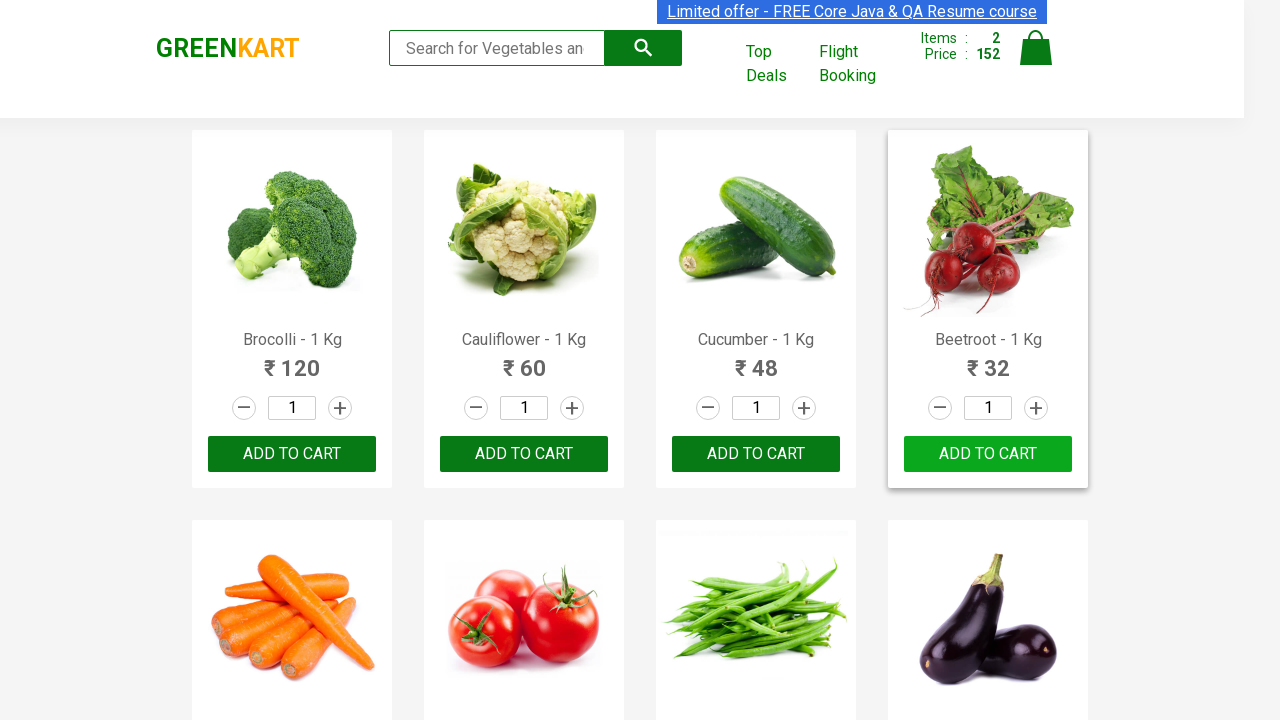

Retrieved product name: Almonds - 1/4 Kg
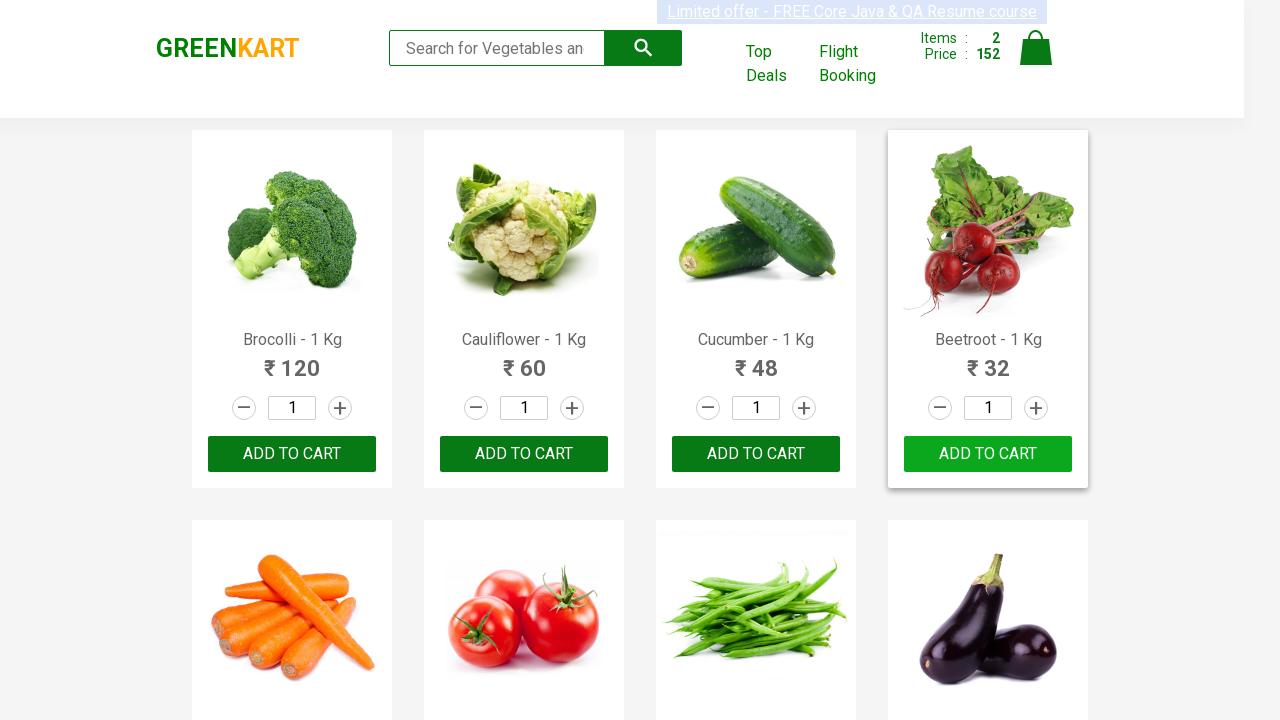

Retrieved product name: Pista - 1/4 Kg
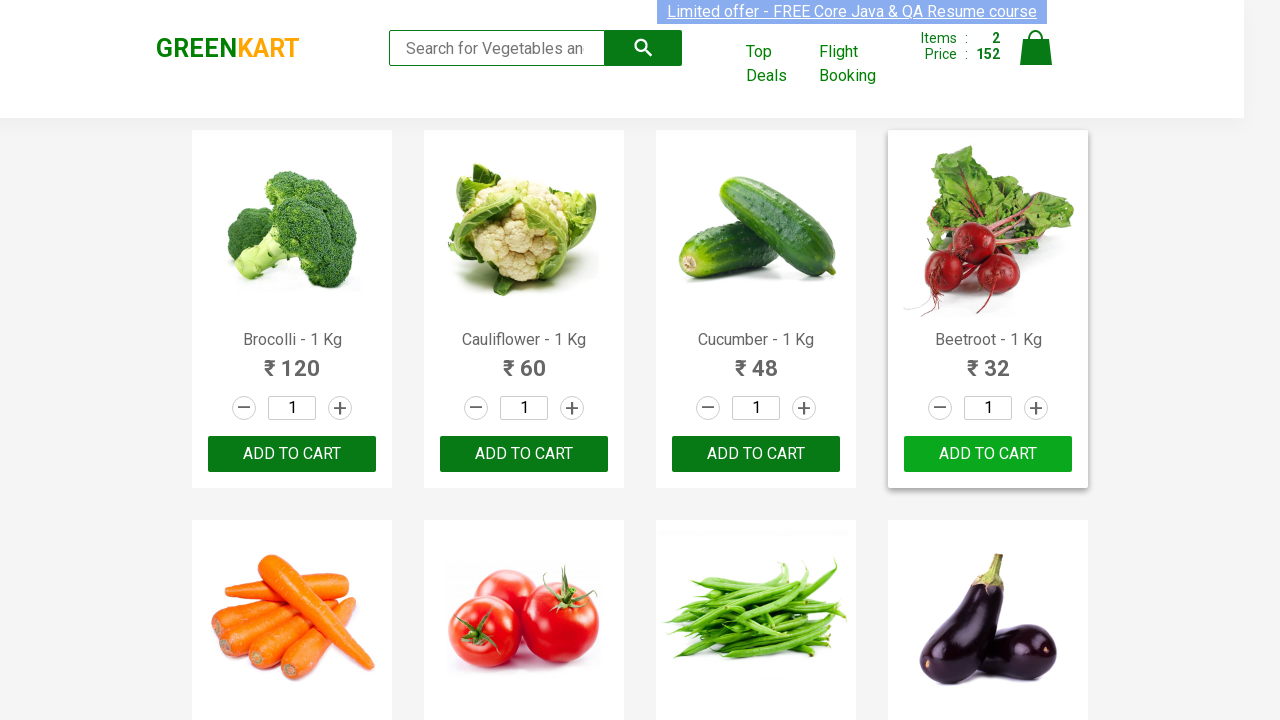

Retrieved product name: Nuts Mixture - 1 Kg
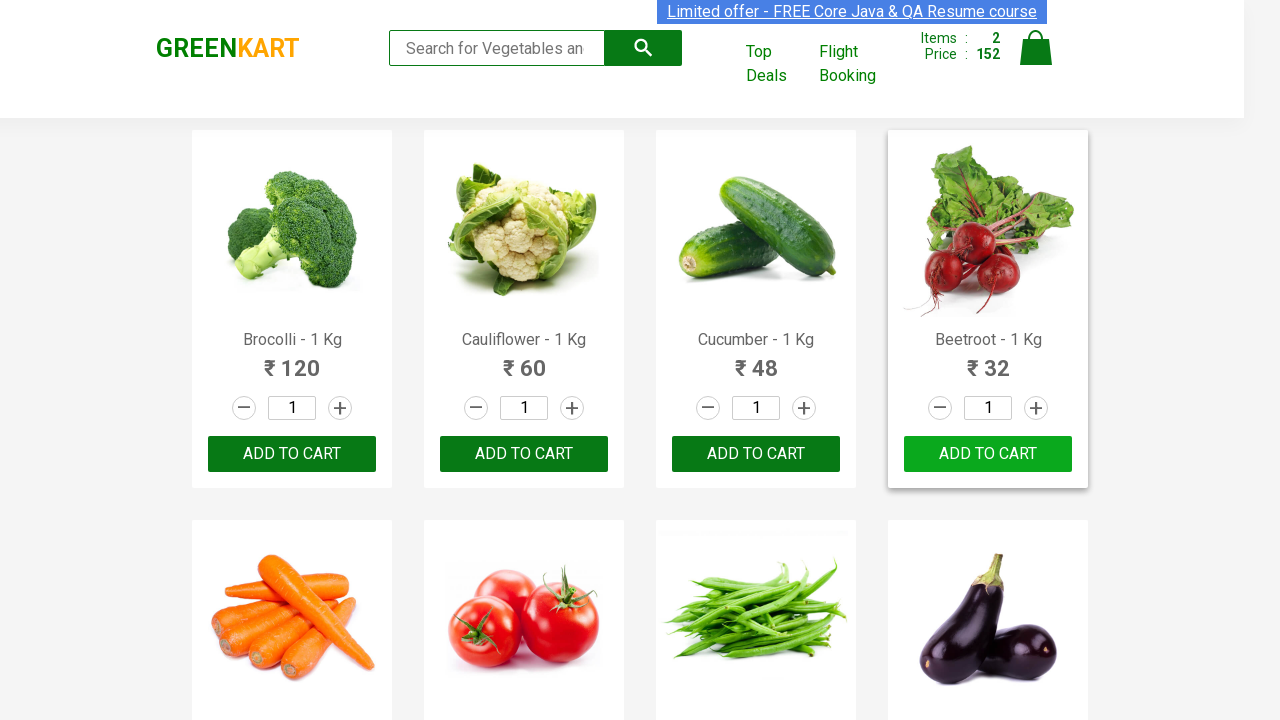

Retrieved product name: Cashews - 1 Kg
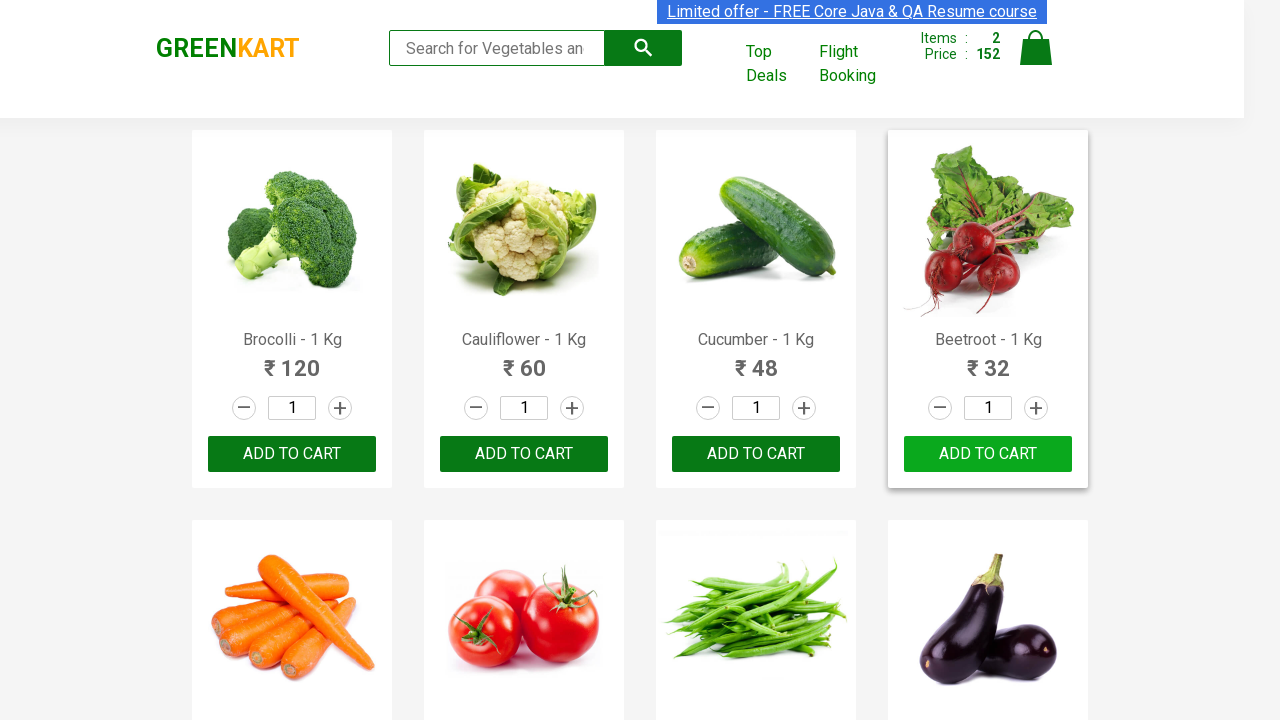

Retrieved product name: Walnuts - 1/4 Kg
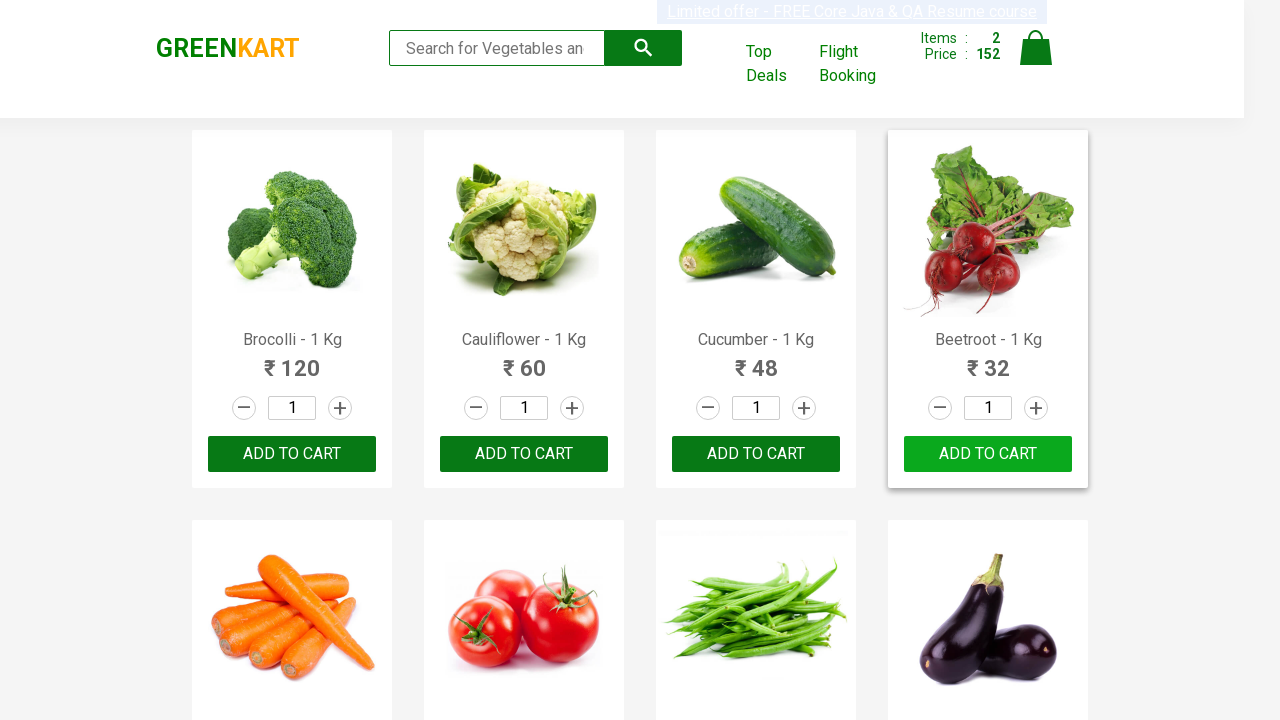

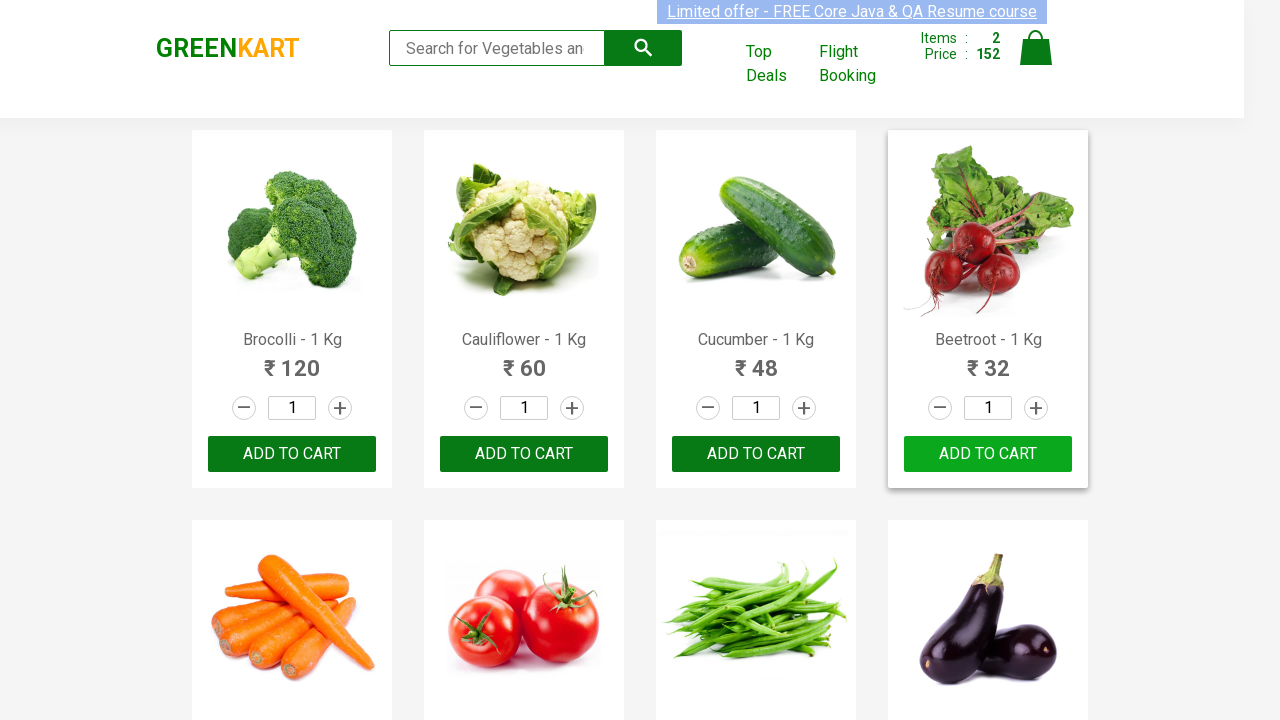